Tests the Table Sort & Search functionality by clicking on the table link and searching for a specific name in the search filter

Starting URL: https://www.lambdatest.com/selenium-playground/

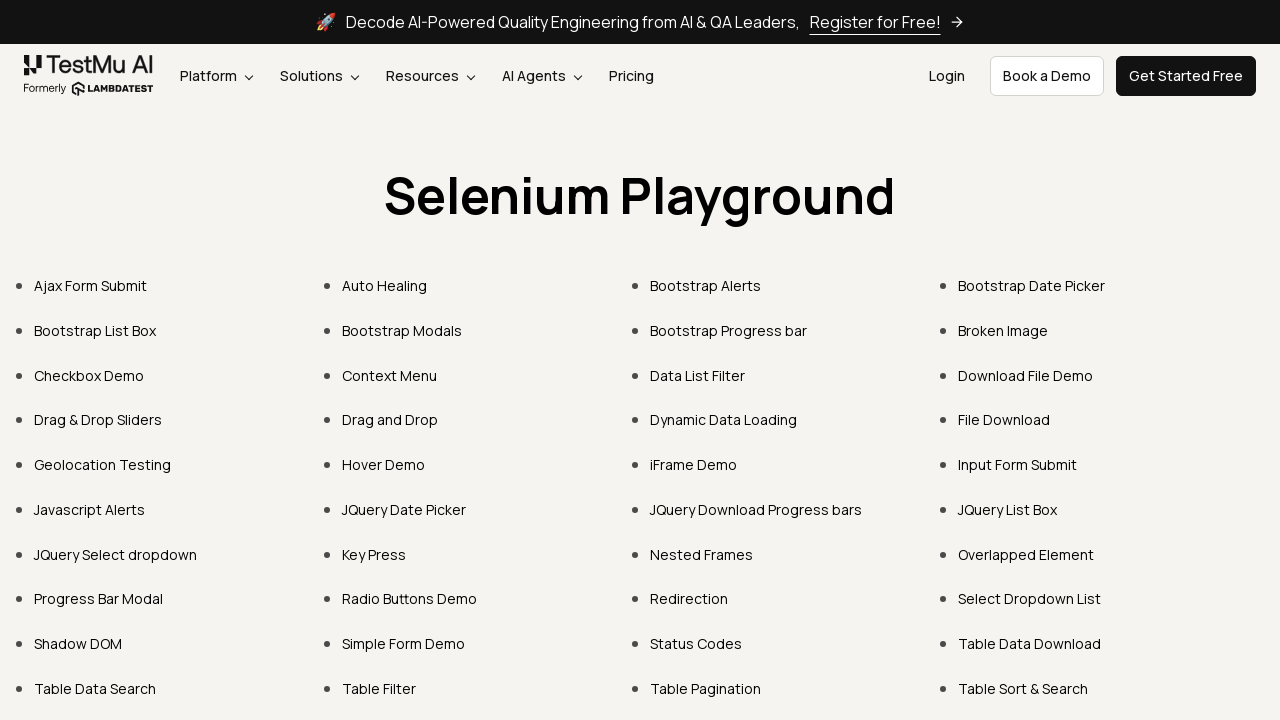

Clicked on Table Sort & Search link at (1023, 688) on text=Table Sort & Search
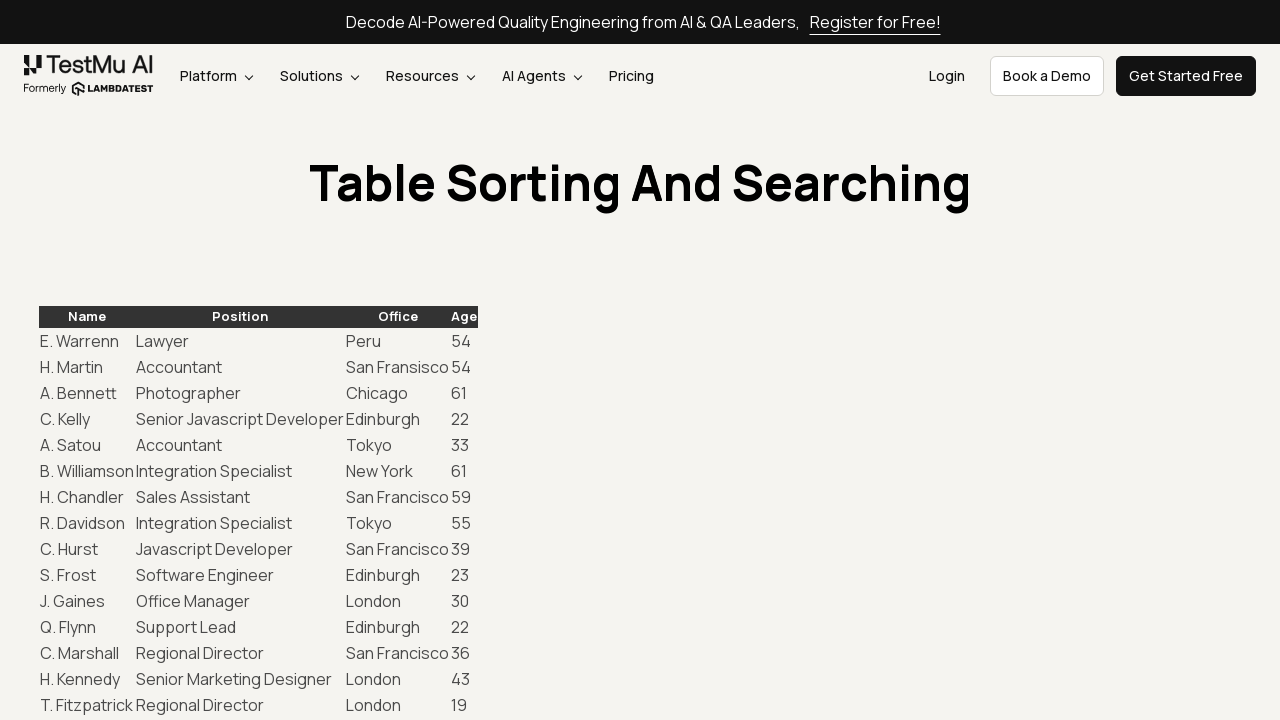

Filled search filter with 'A. Ramos' on //div[@id='example_filter']//input[@type='search']
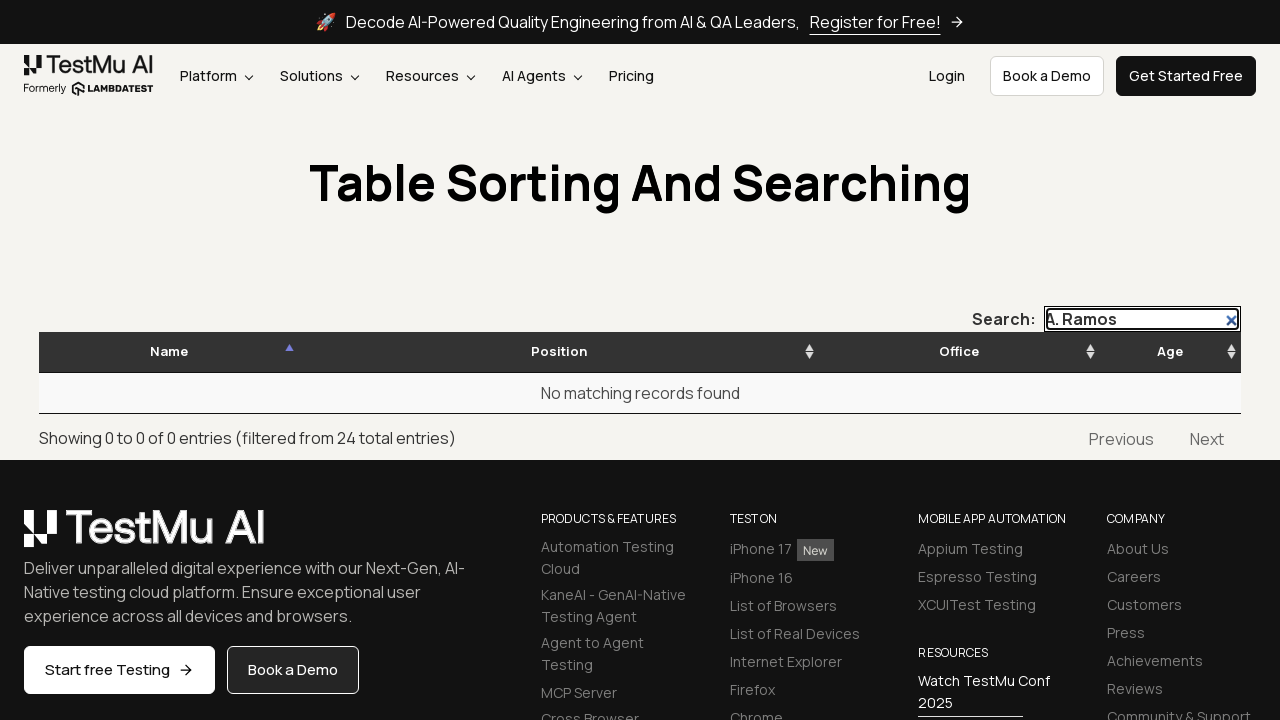

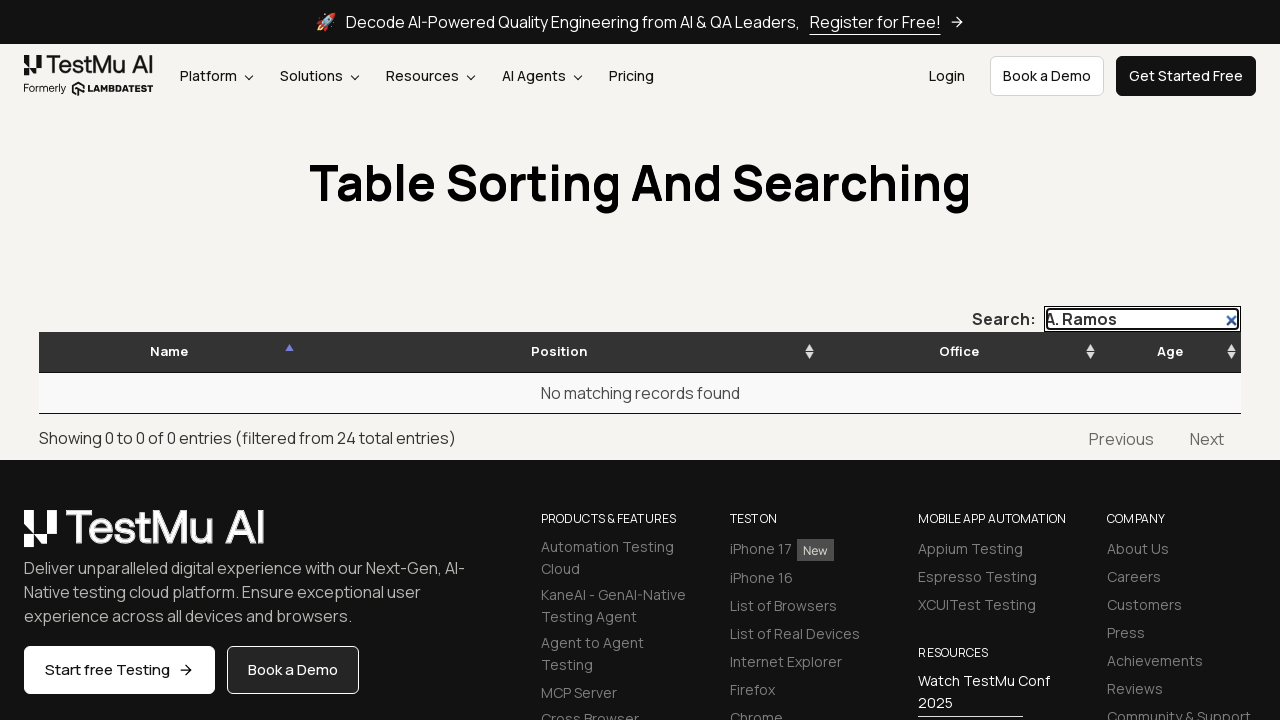